Tests the dynamic behavior of menu items by refreshing the page multiple times to detect when an extra menu item appears or disappears

Starting URL: https://the-internet.herokuapp.com/disappearing_elements

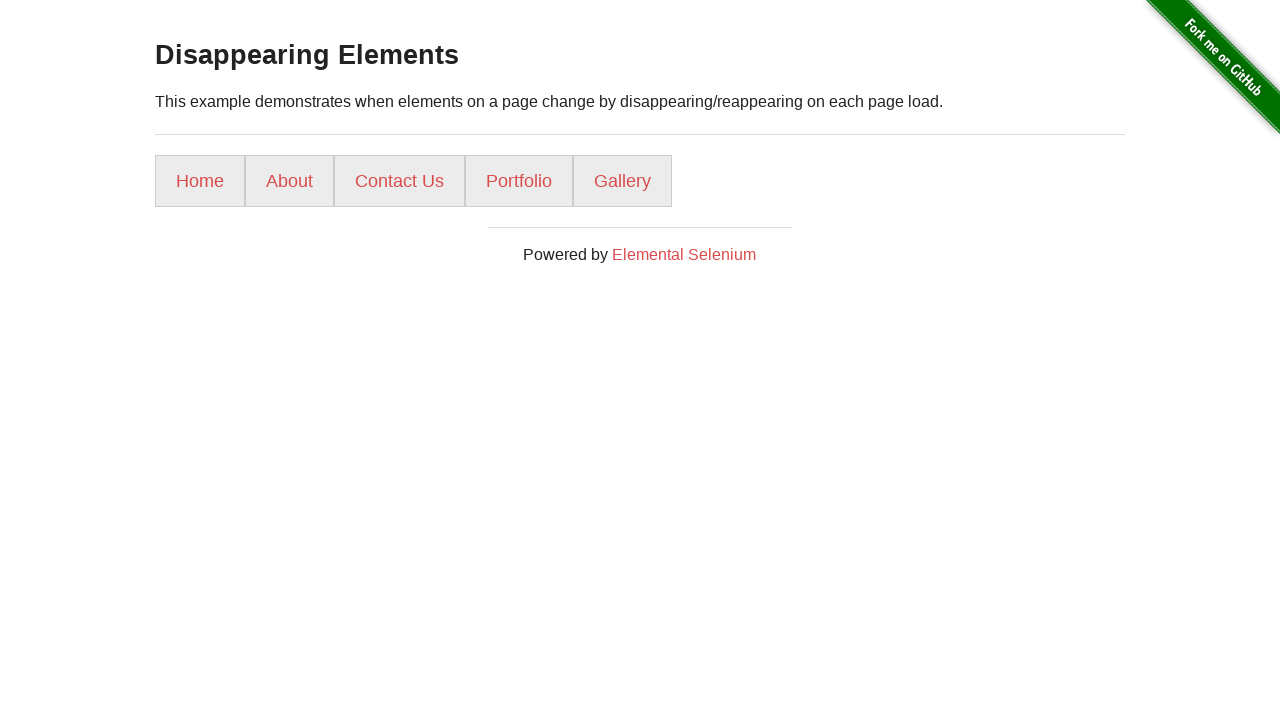

Navigated to disappearing elements page
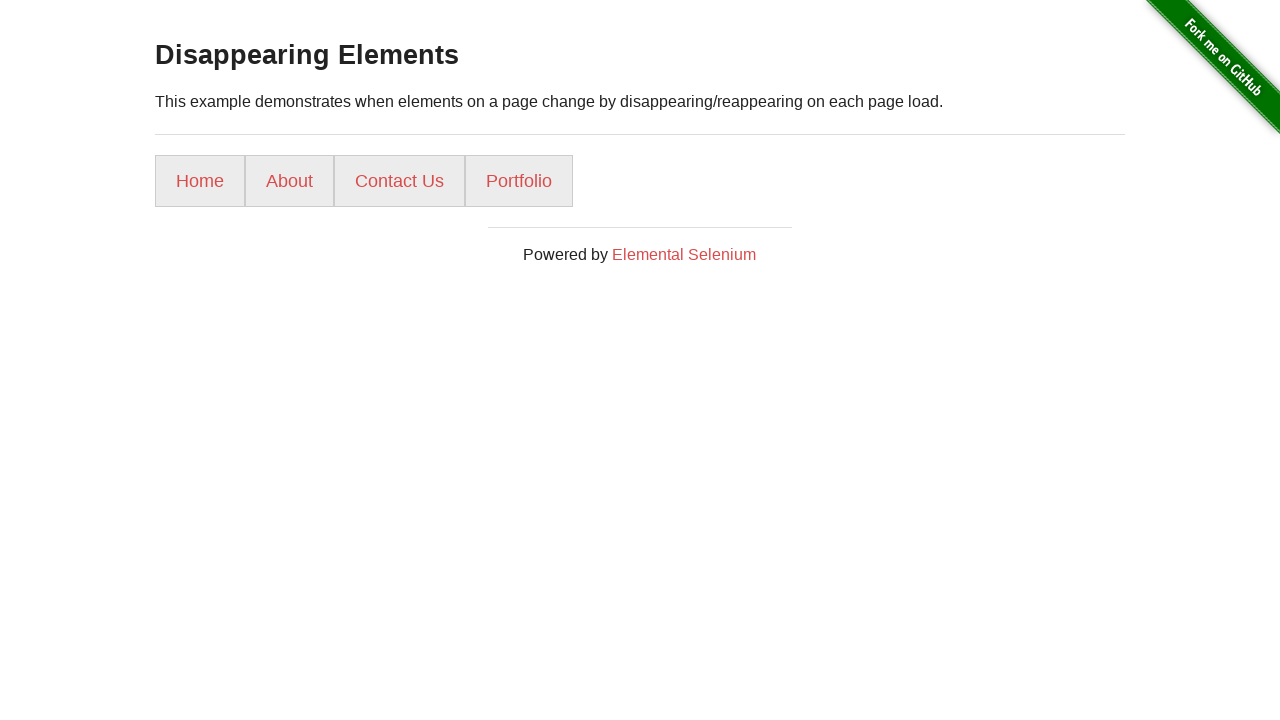

Reloaded page (refresh 1 of 13)
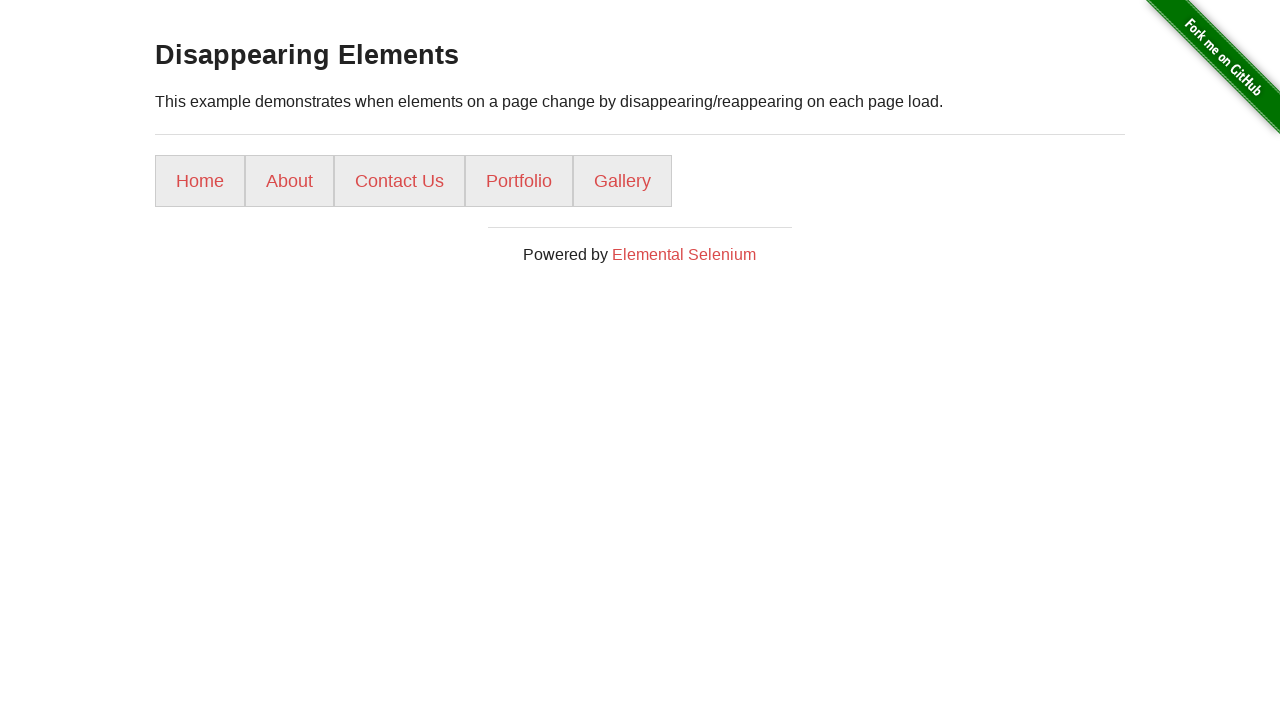

Menu items loaded after page reload
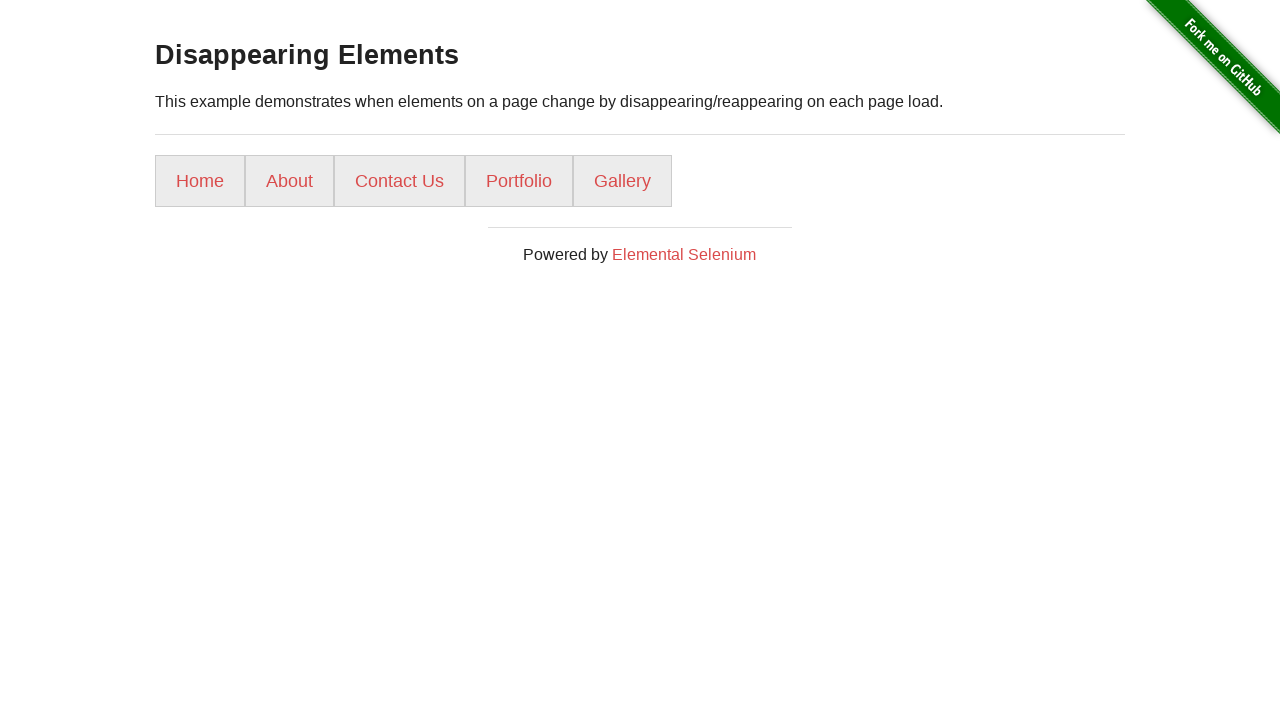

Detected extra menu item(s): Home, About, Contact Us, Portfolio, Gallery
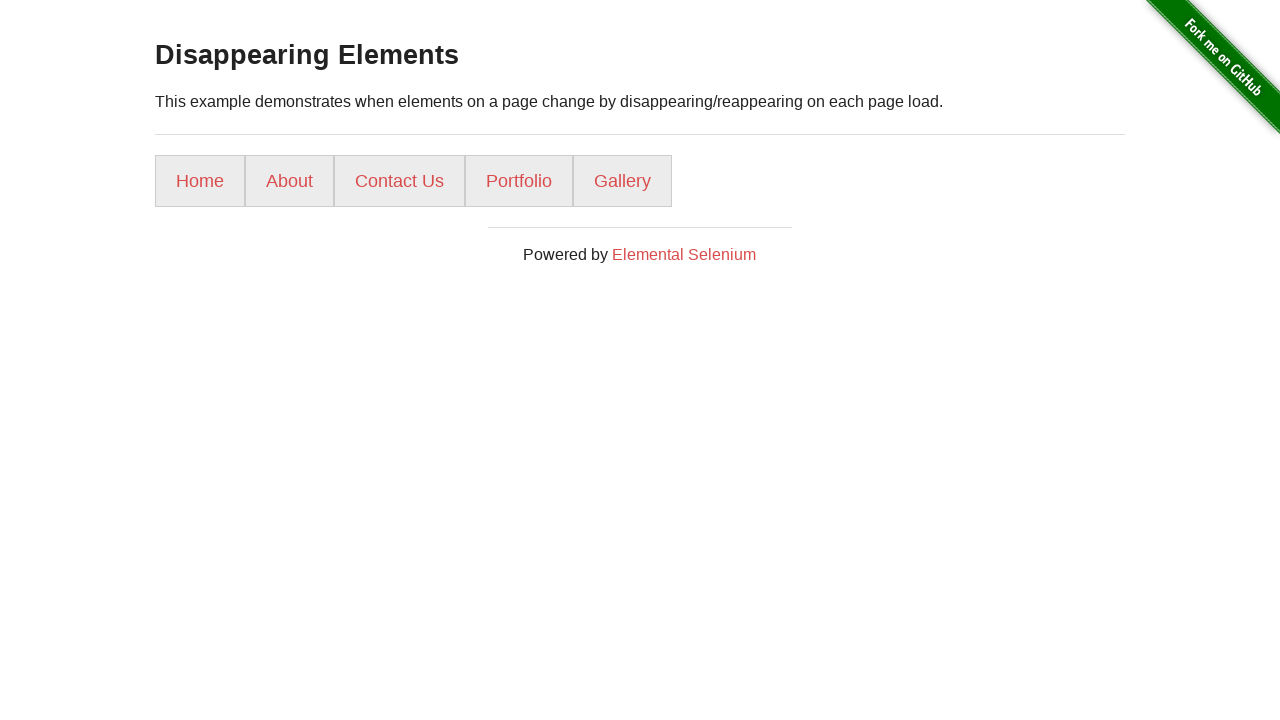

Assertion passed: Extra menu item was found during dynamic testing
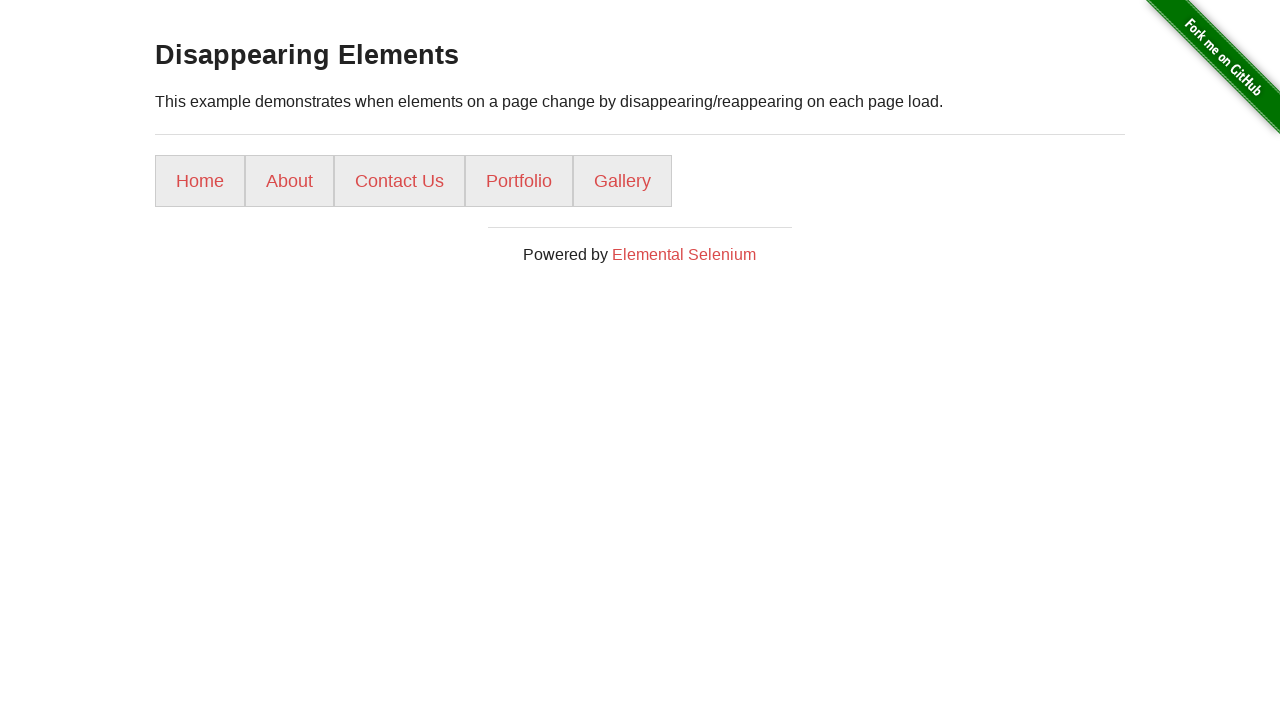

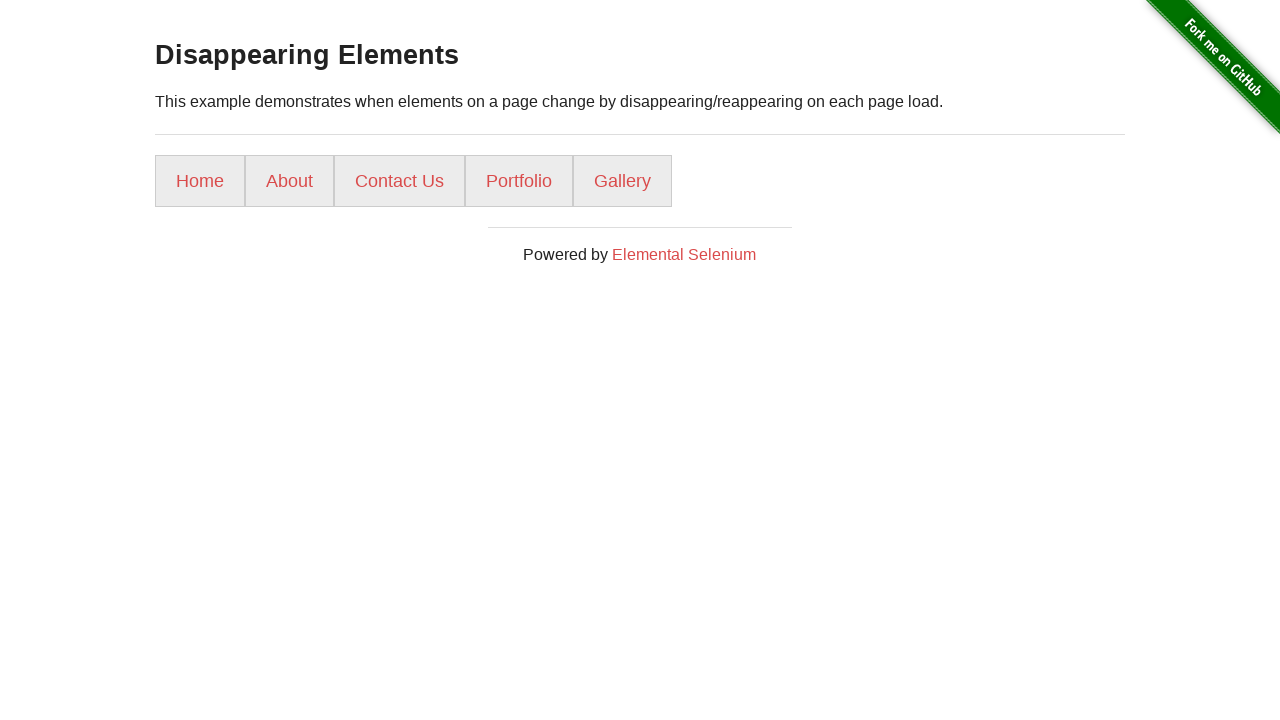